Tests dropdown selection functionality on a flight booking practice page by selecting origin station (Bangalore) and destination station (Chennai) from dropdown menus.

Starting URL: https://rahulshettyacademy.com/dropdownsPractise/

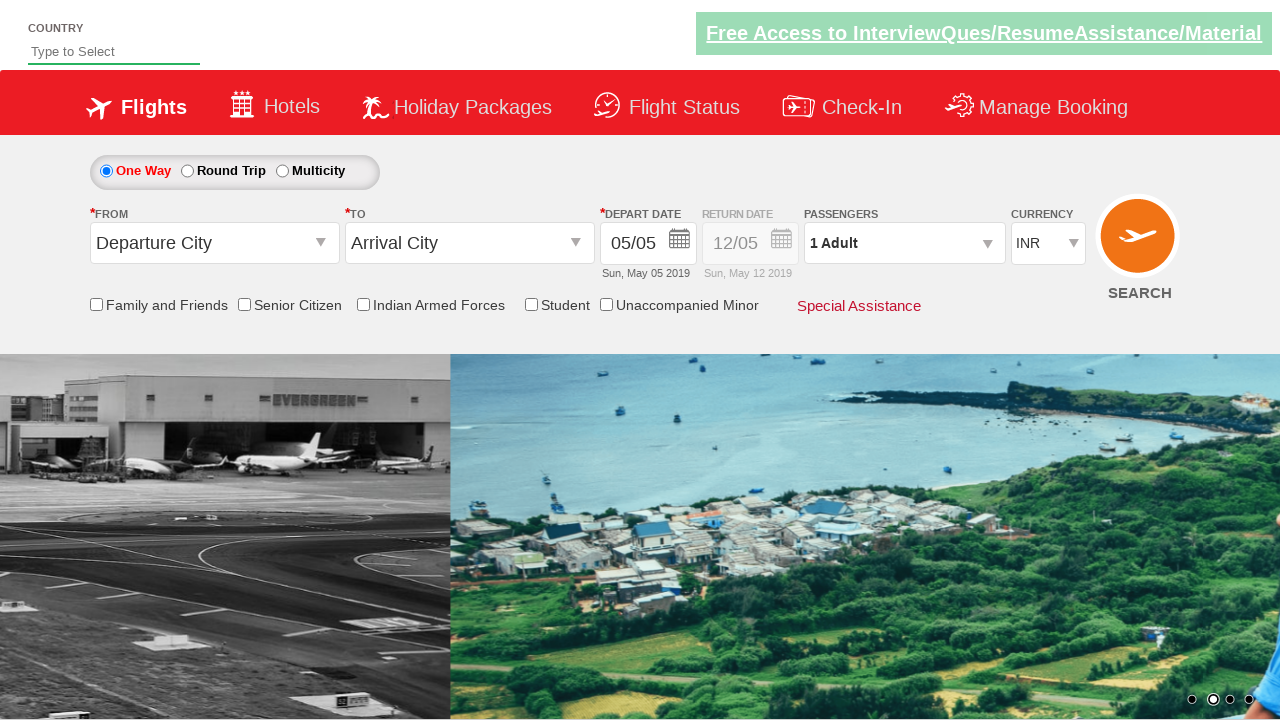

Clicked on origin station dropdown to open it at (214, 243) on #ctl00_mainContent_ddl_originStation1_CTXT
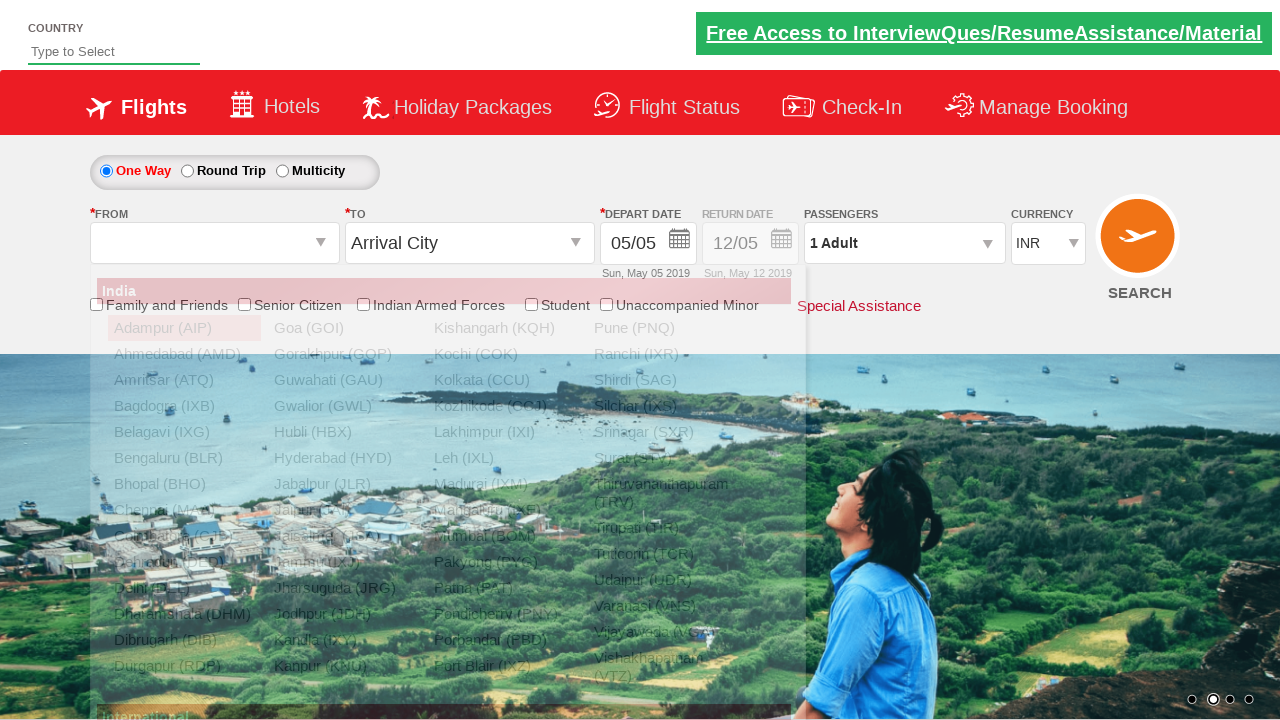

Selected Bangalore (BLR) as origin station using parent-child locator at (184, 458) on #glsctl00_mainContent_ddl_originStation1_CTNR a[value='BLR']
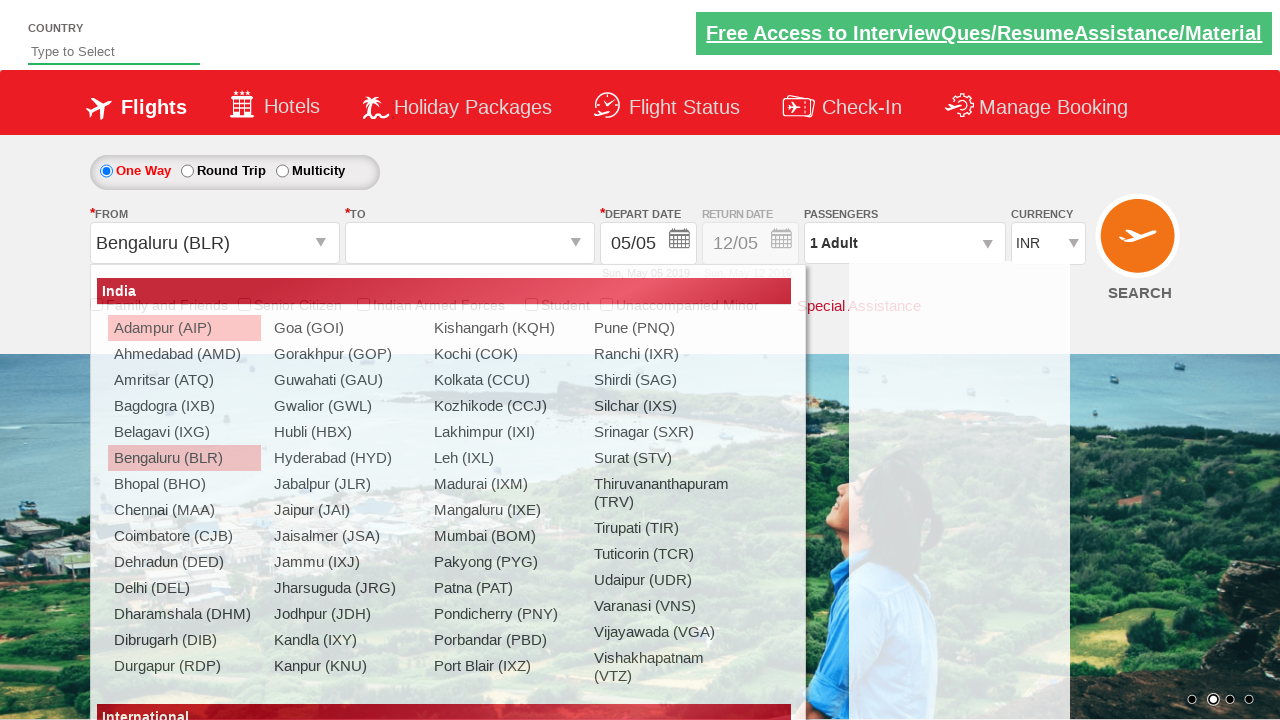

Waited for destination dropdown to be ready
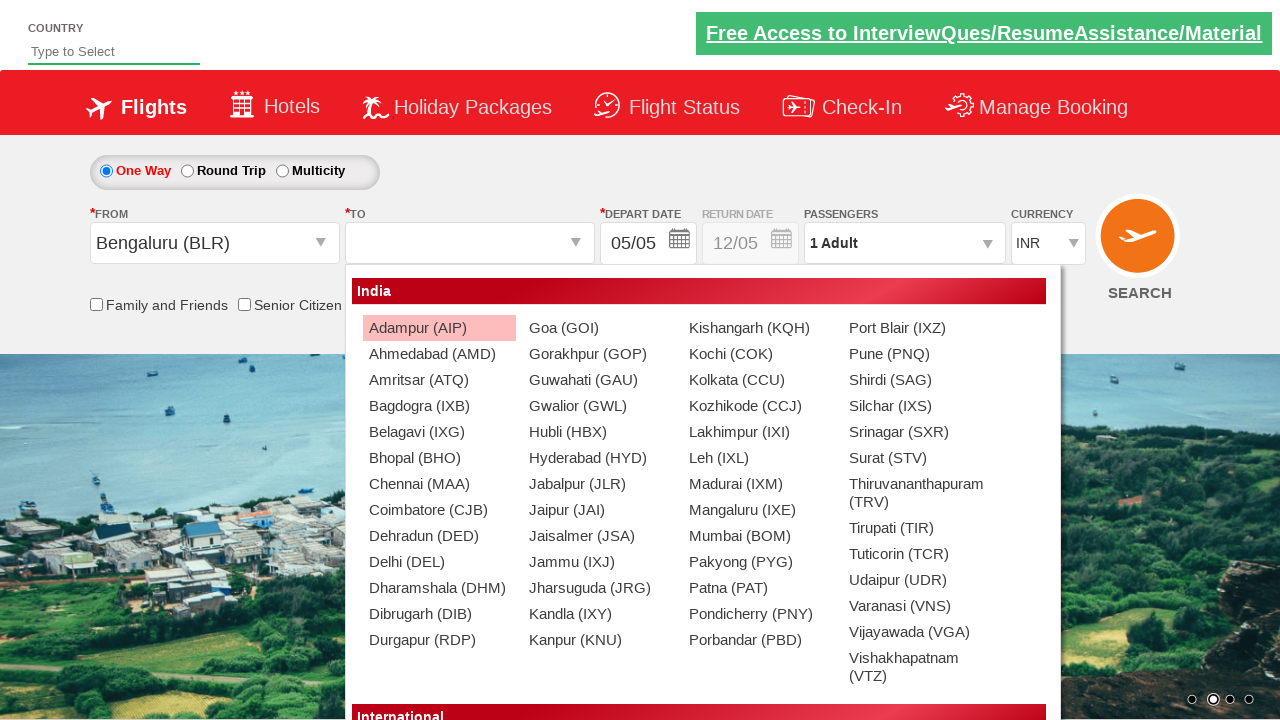

Selected Chennai (MAA) as destination station at (439, 484) on #glsctl00_mainContent_ddl_destinationStation1_CTNR a[value='MAA']
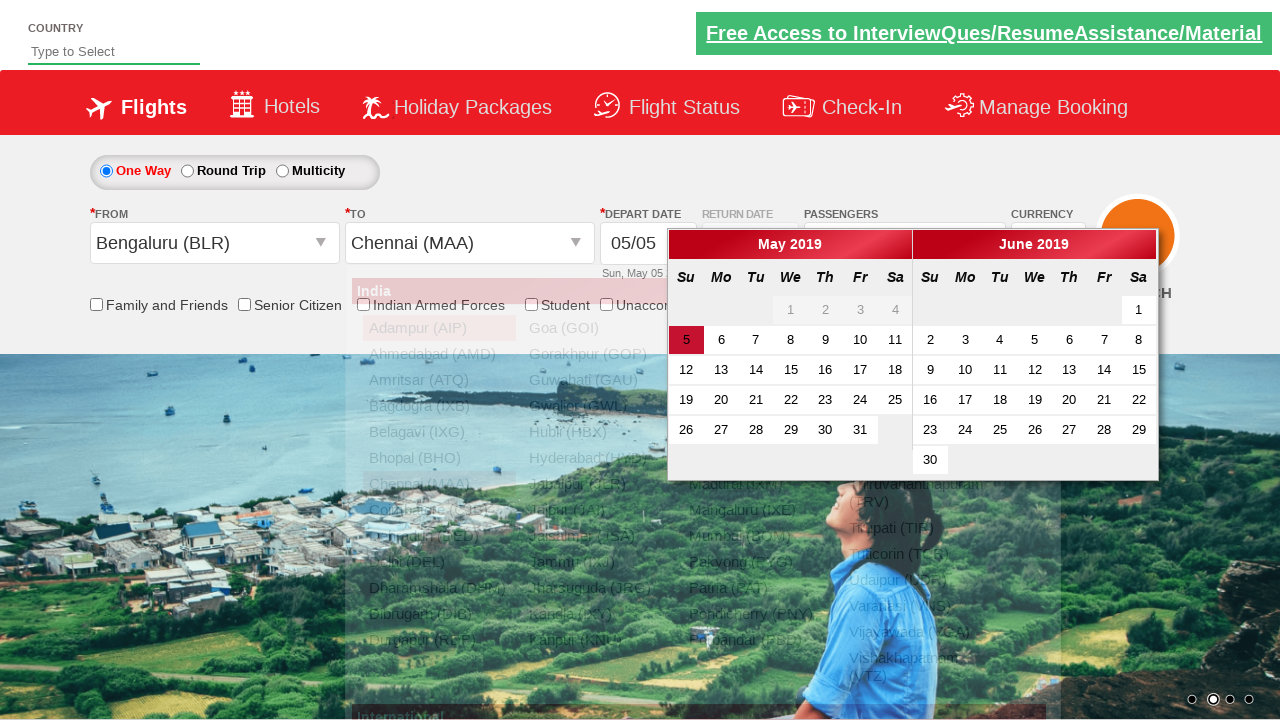

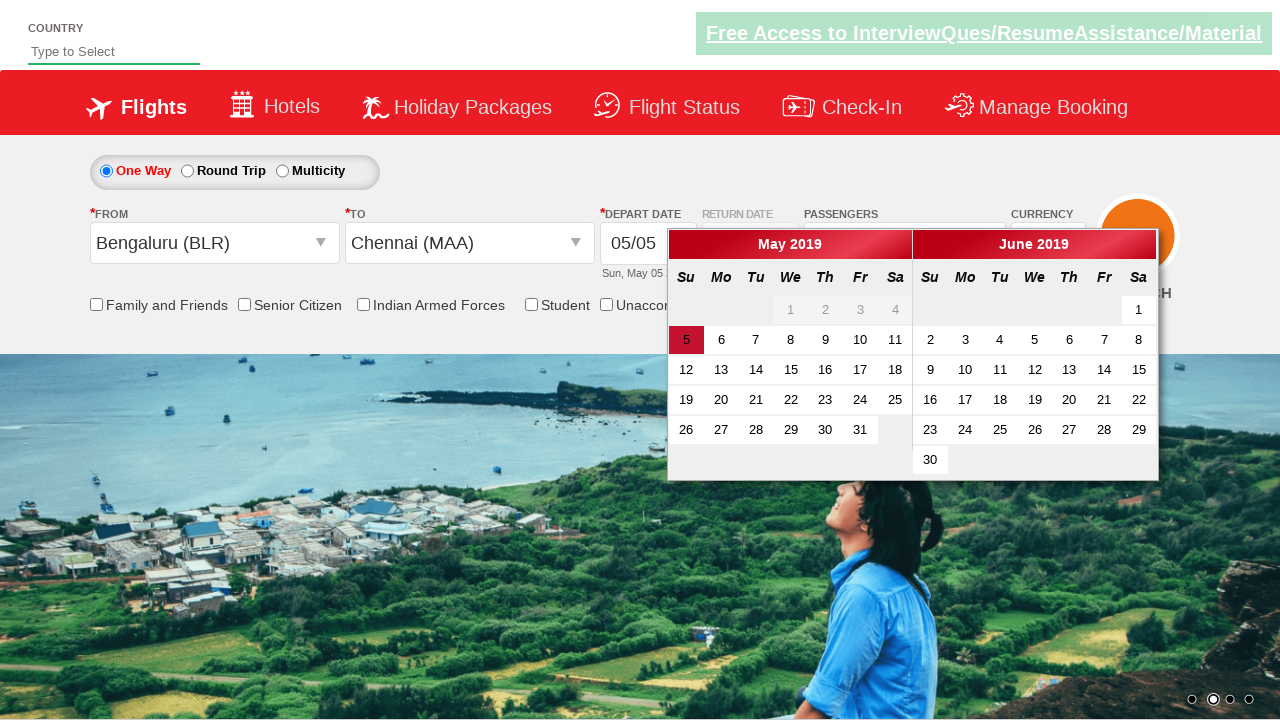